Searches for a product on 7-Eleven Thailand website and verifies the search result header

Starting URL: https://allonline.7eleven.co.th

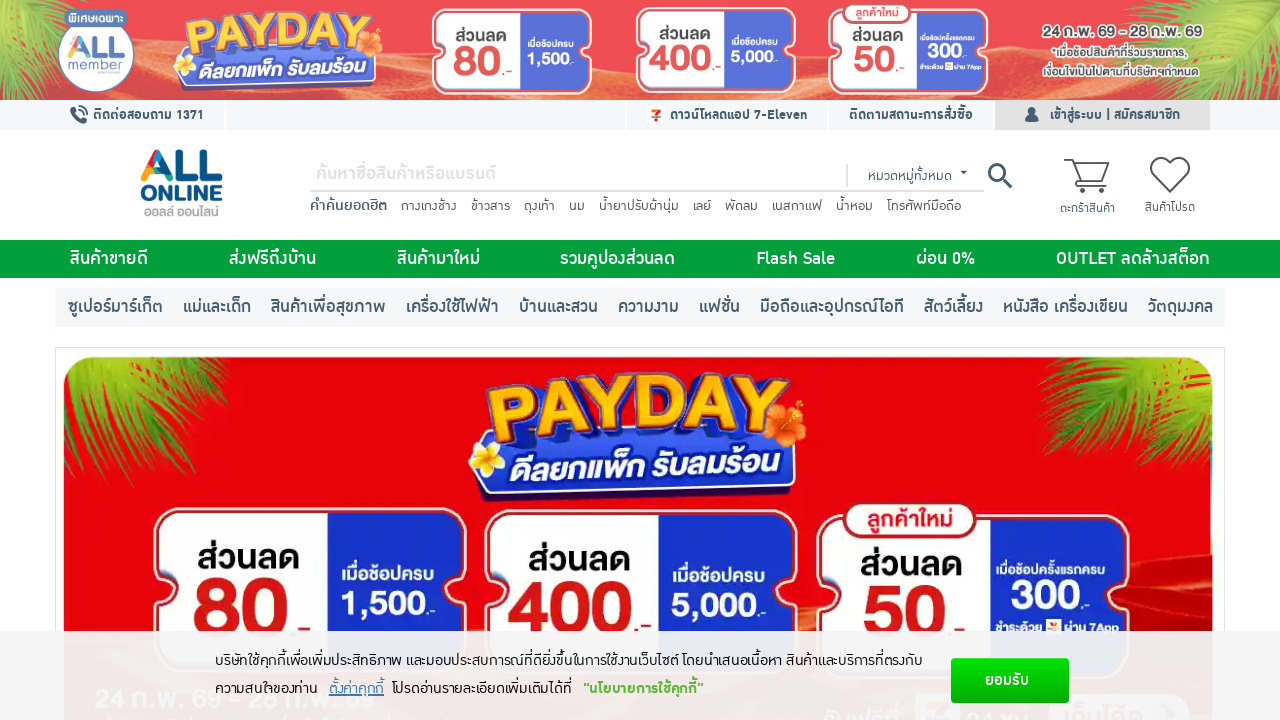

Filled search box with Thai keyword 'ไฟน์ไลน์' on input[name='q']
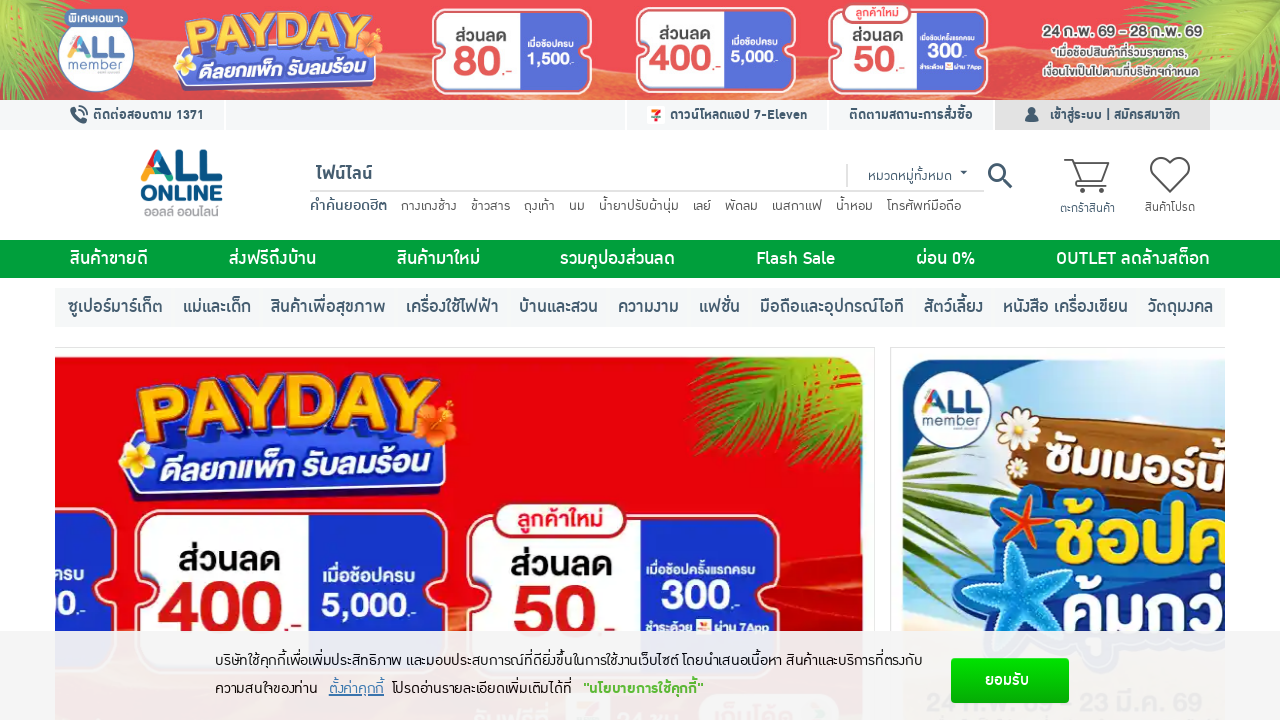

Submitted search by pressing Enter on input[name='q']
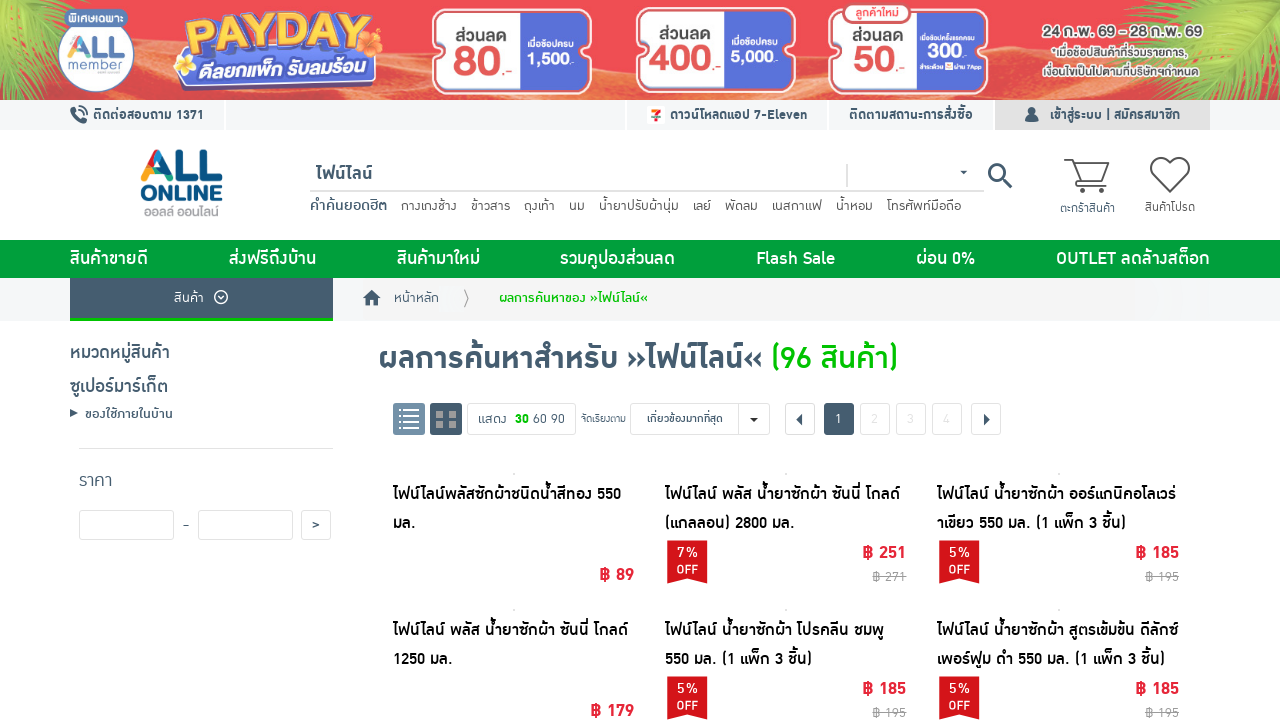

Search results header loaded
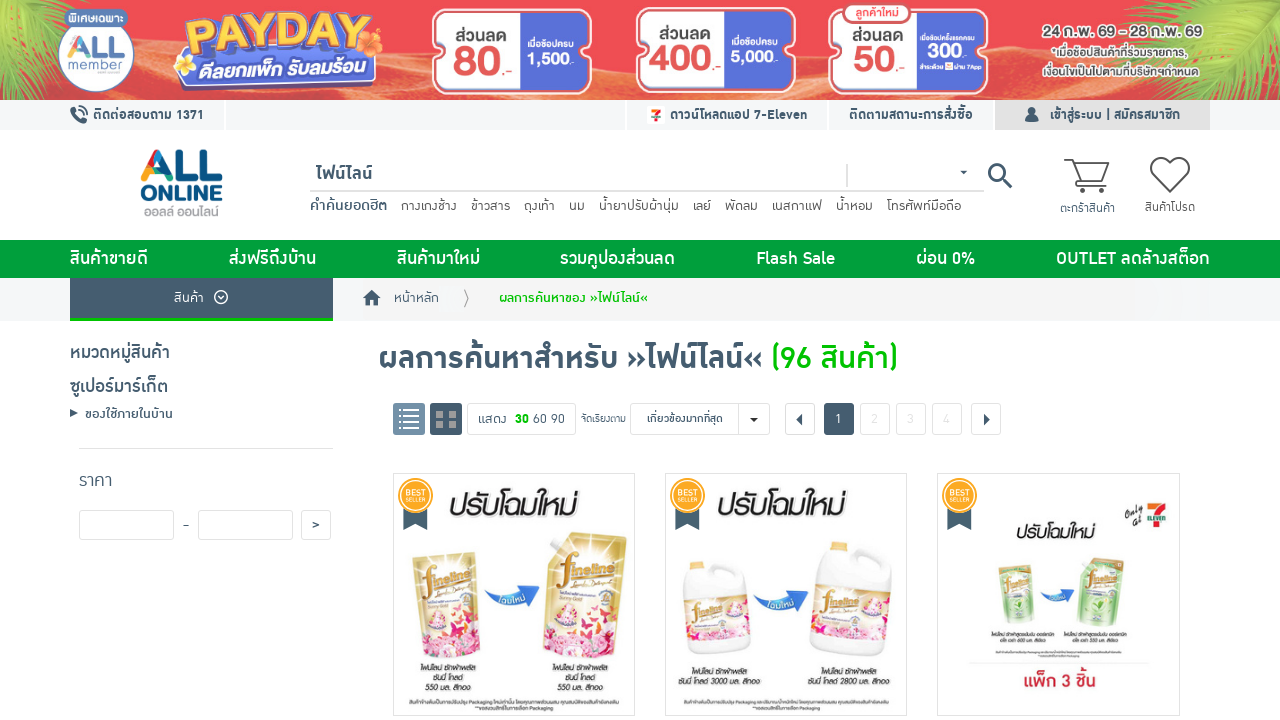

Verified search result header contains expected Thai text 'ผลการค้นหาสำหรับ »ไฟน์ไลน์«'
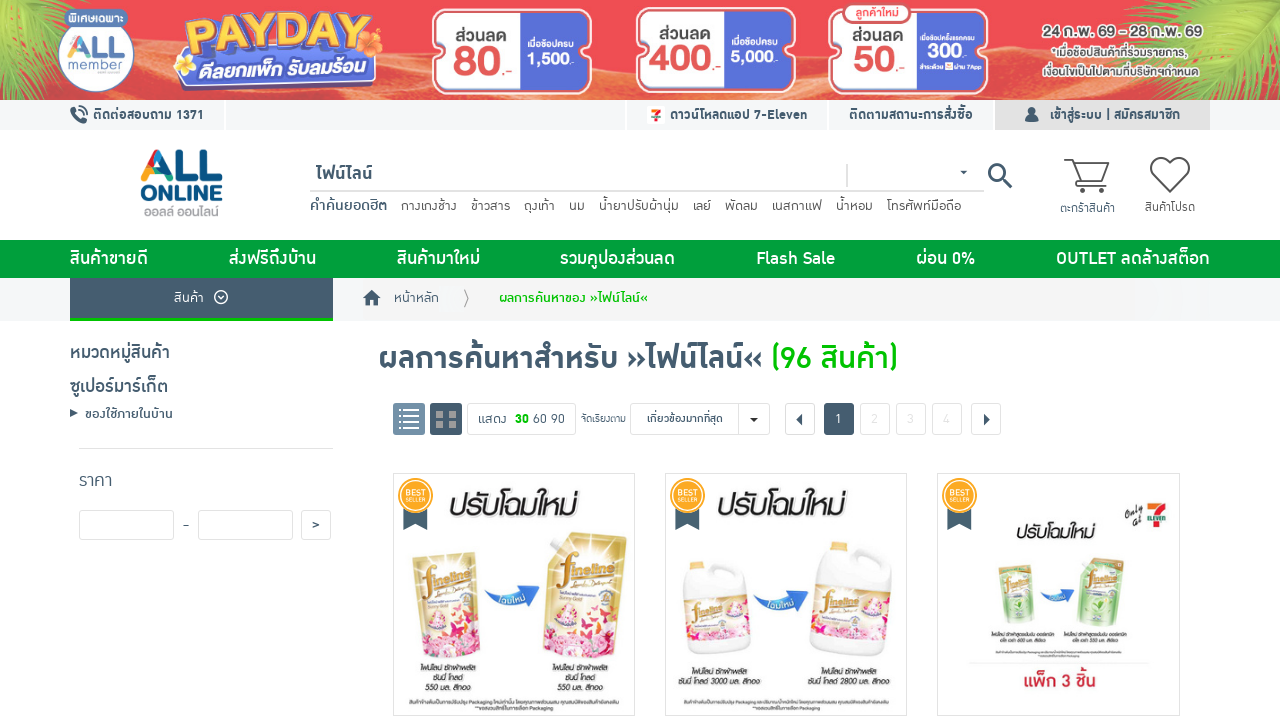

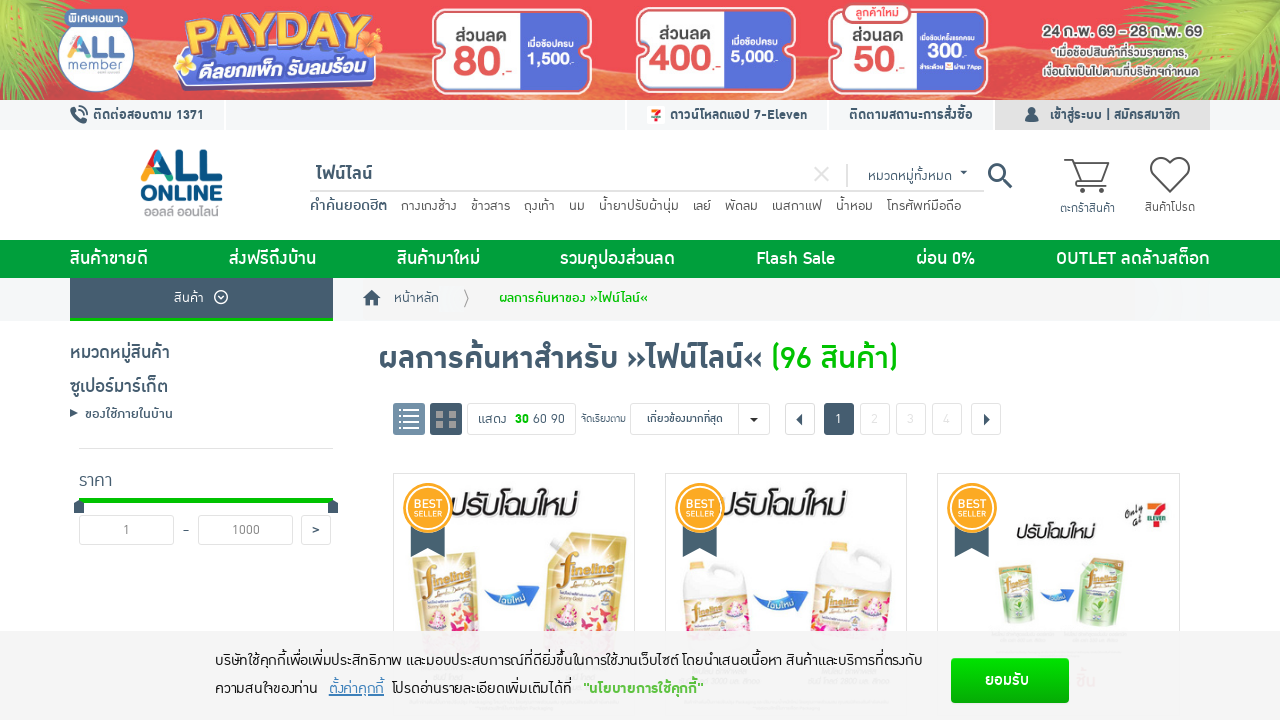